Tests radio button functionality by clicking on Honda and then BMW radio buttons

Starting URL: https://www.letskodeit.com/practice

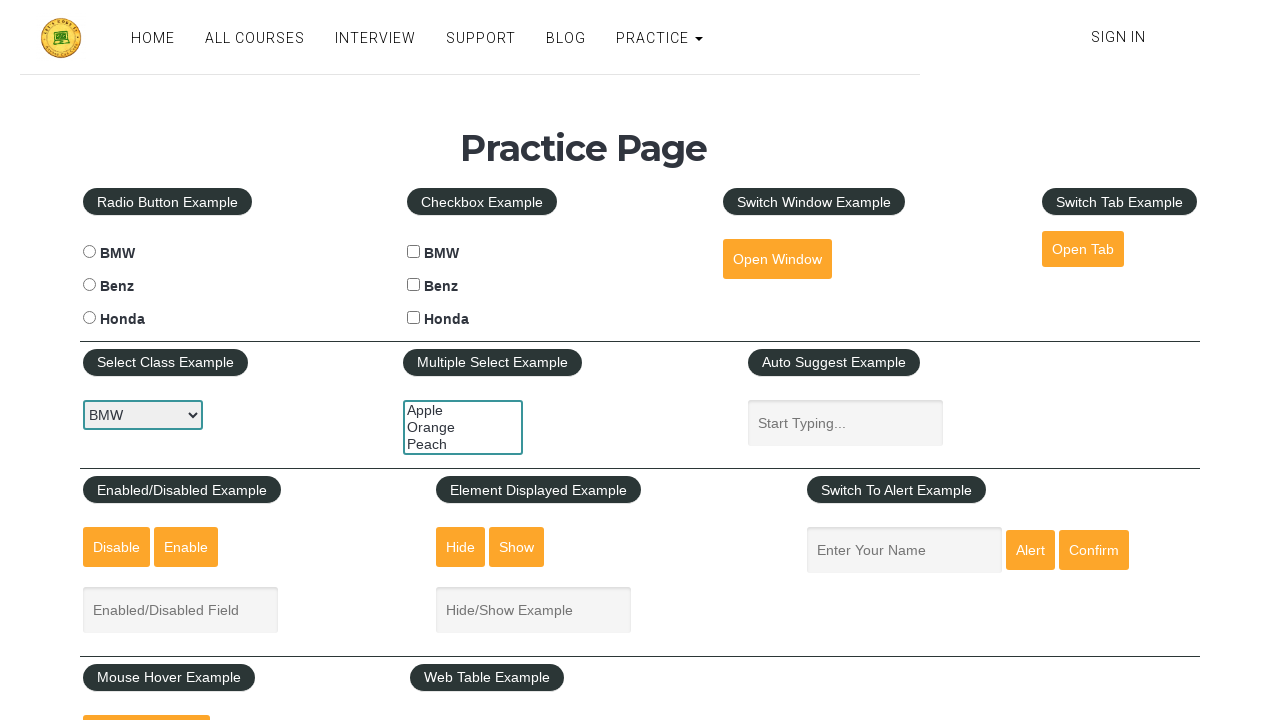

Clicked Honda radio button at (89, 318) on xpath=//input[@type='radio' and @value='honda']
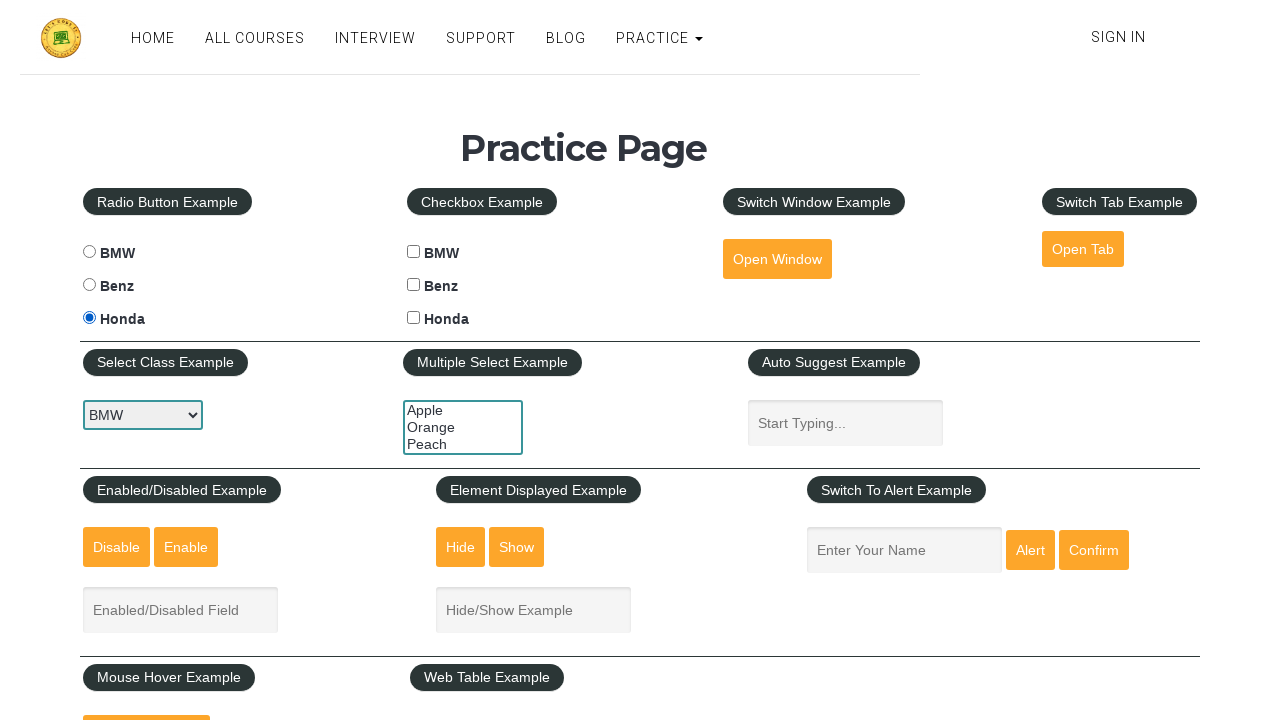

Clicked BMW radio button at (89, 252) on xpath=//input[@type='radio' and @value='bmw']
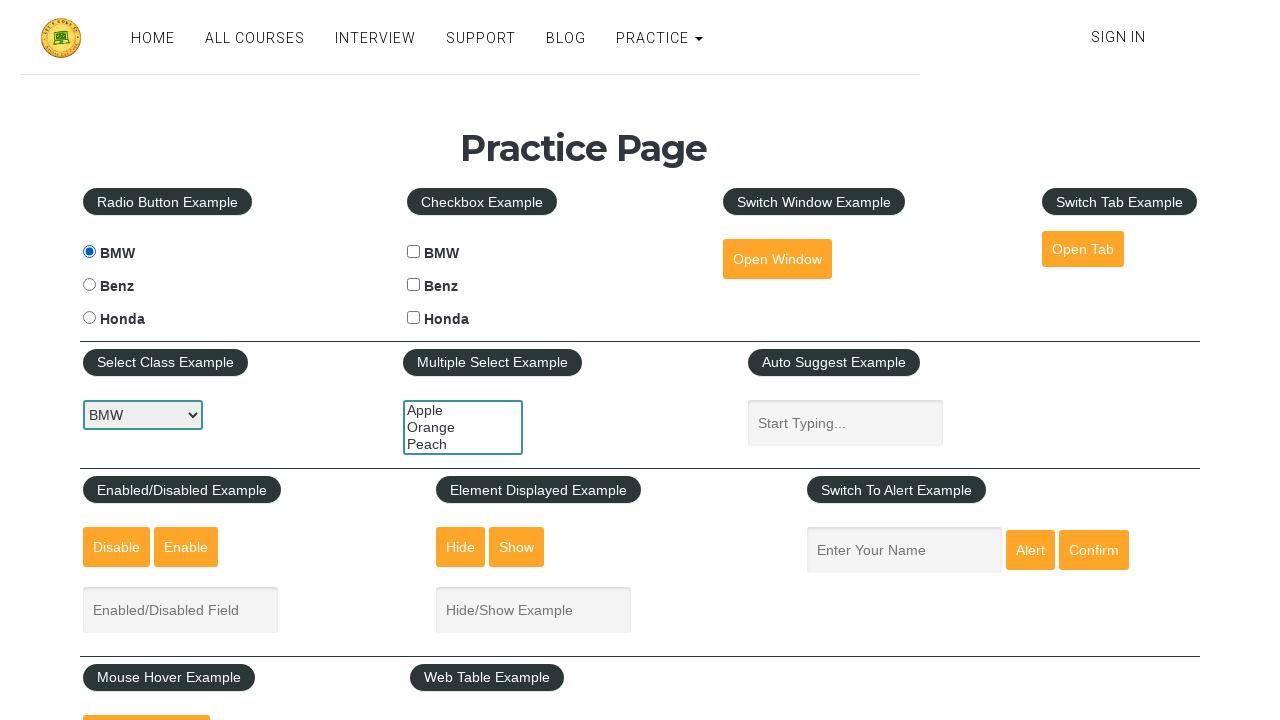

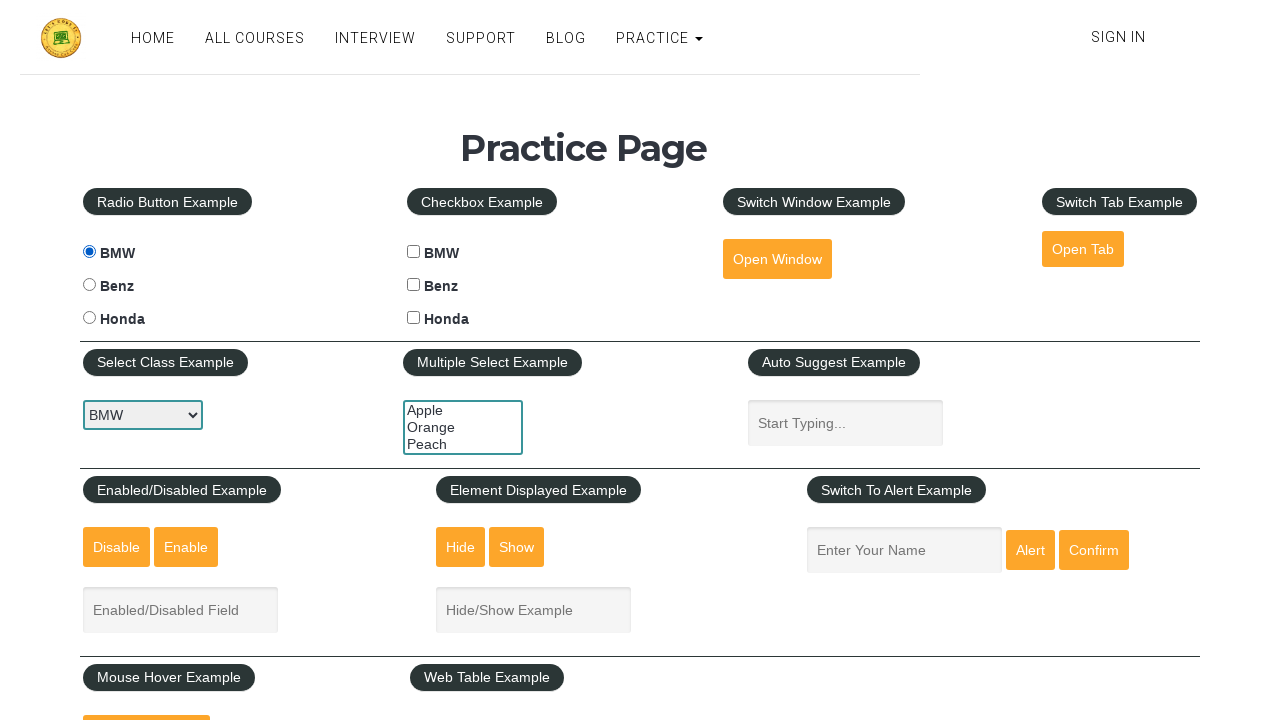